Tests drag and drop functionality by dragging an element to a new position using offset coordinates

Starting URL: https://jqueryui.com/draggable/

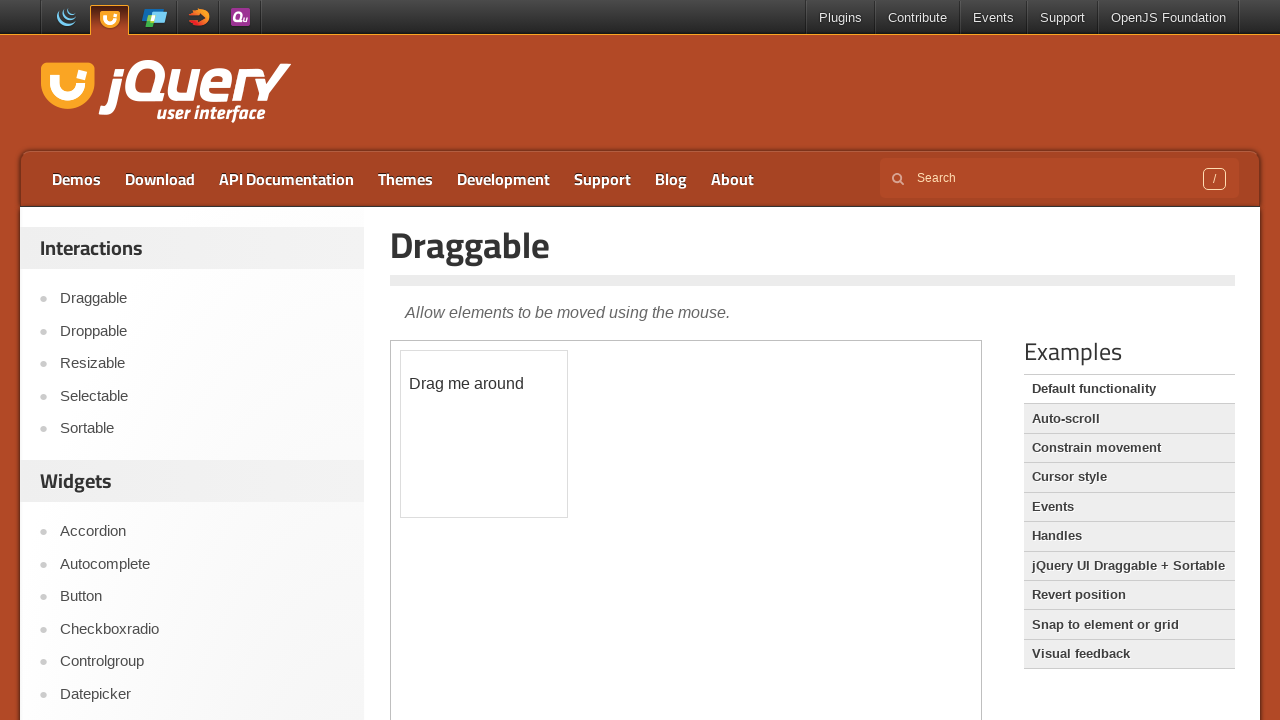

Located the demo iframe
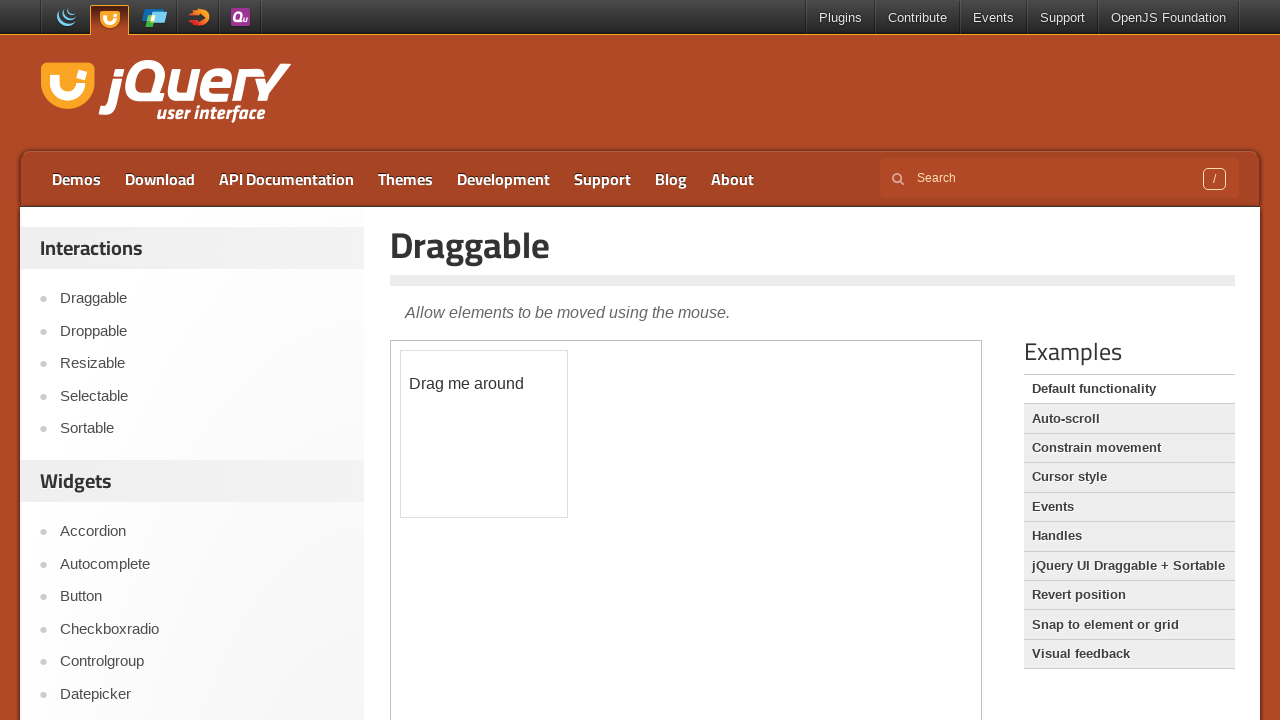

Located the draggable element
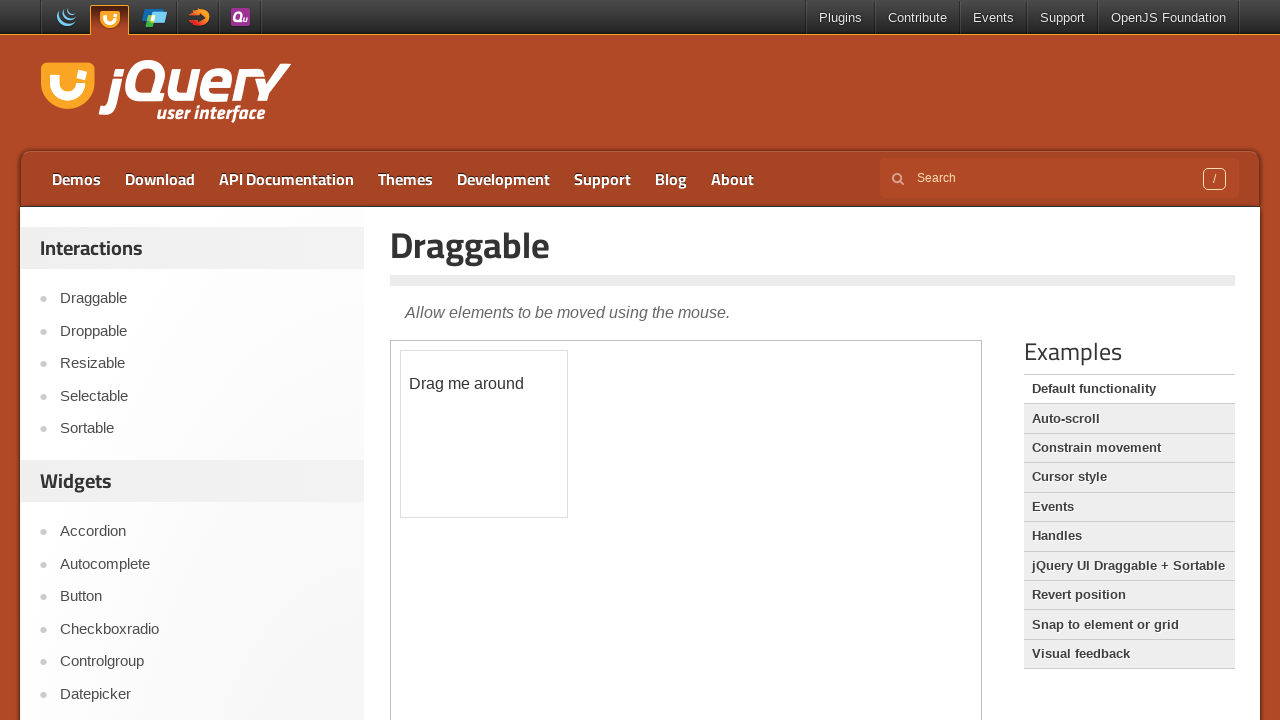

Retrieved bounding box of draggable element
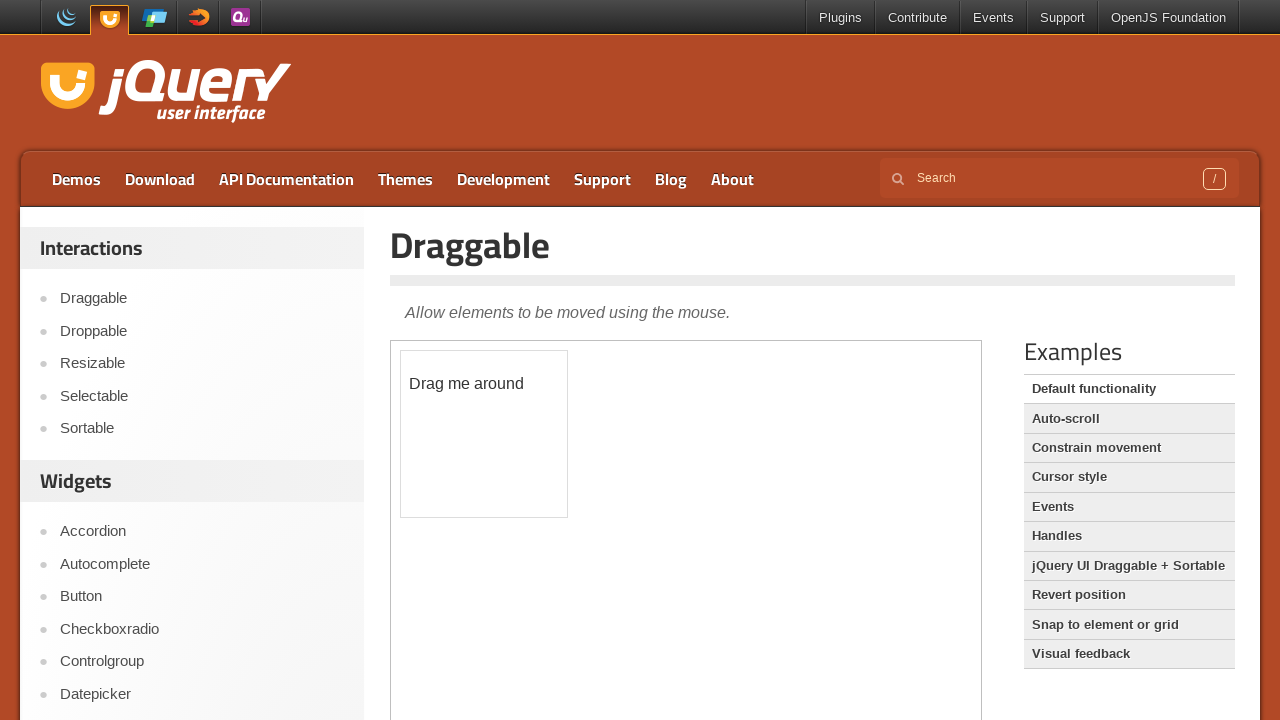

Moved mouse to center of draggable element at (484, 434)
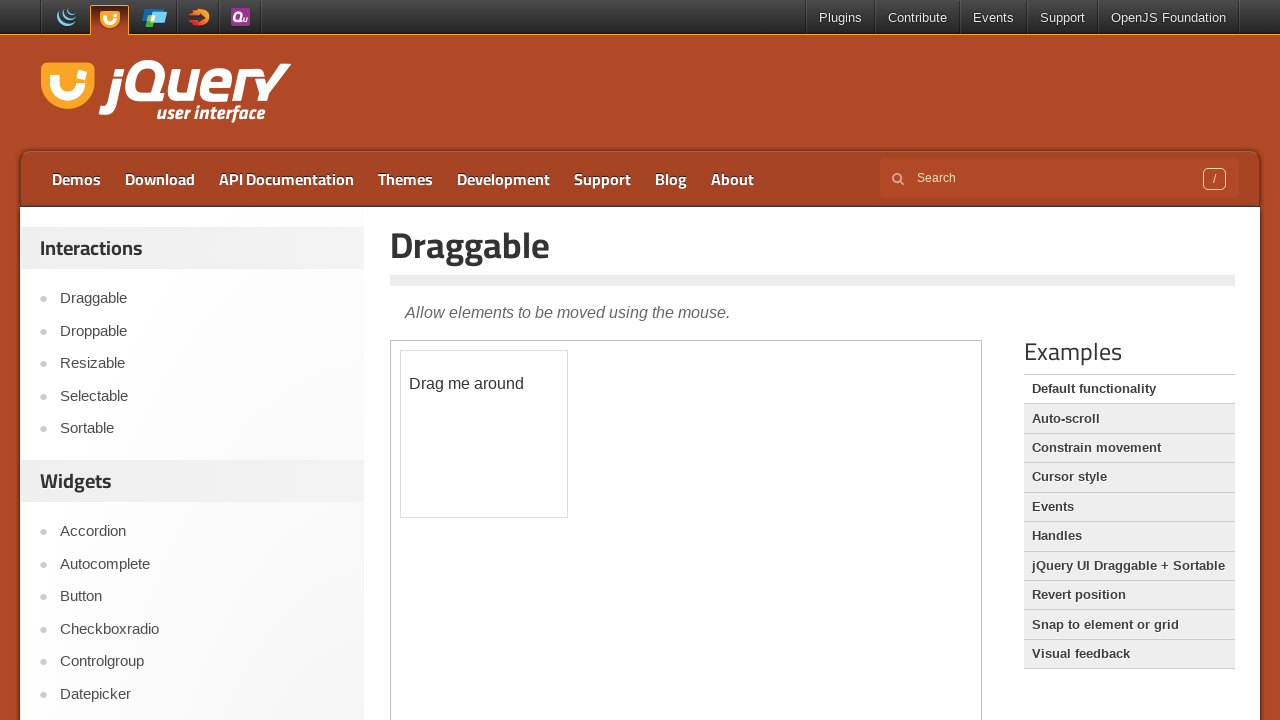

Pressed mouse button down at (484, 434)
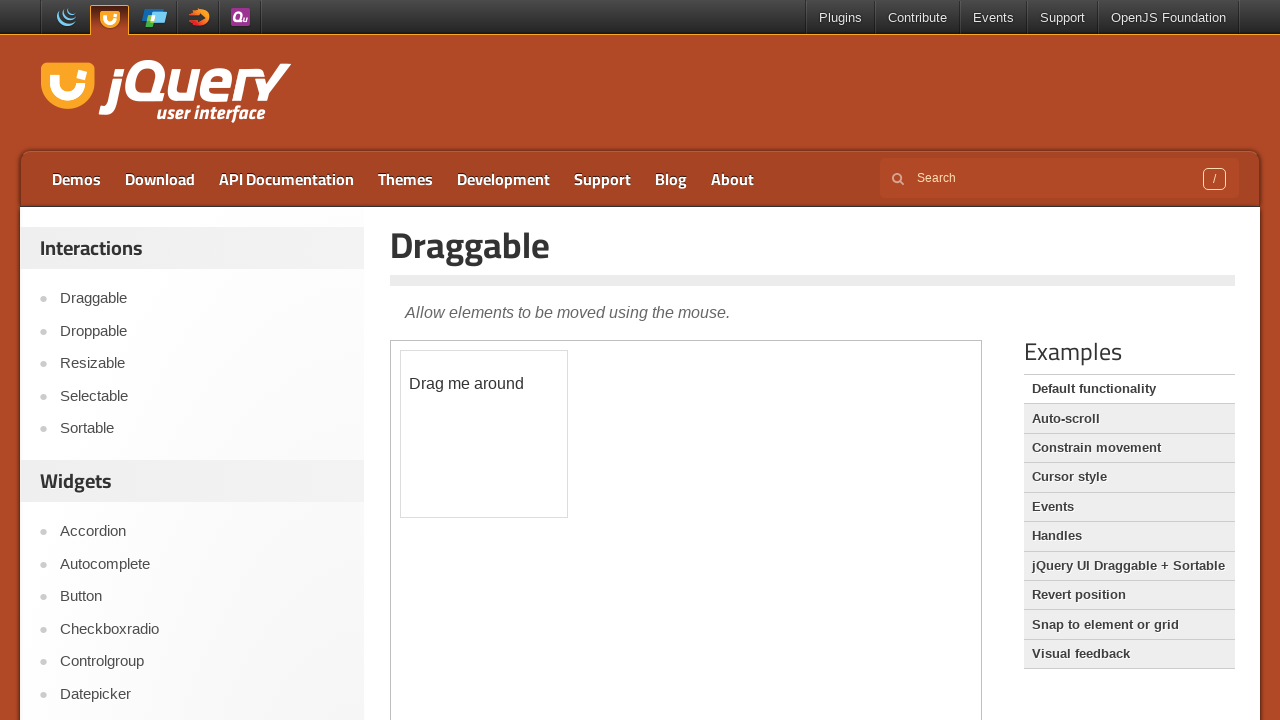

Dragged element 50 pixels right and 50 pixels down at (534, 484)
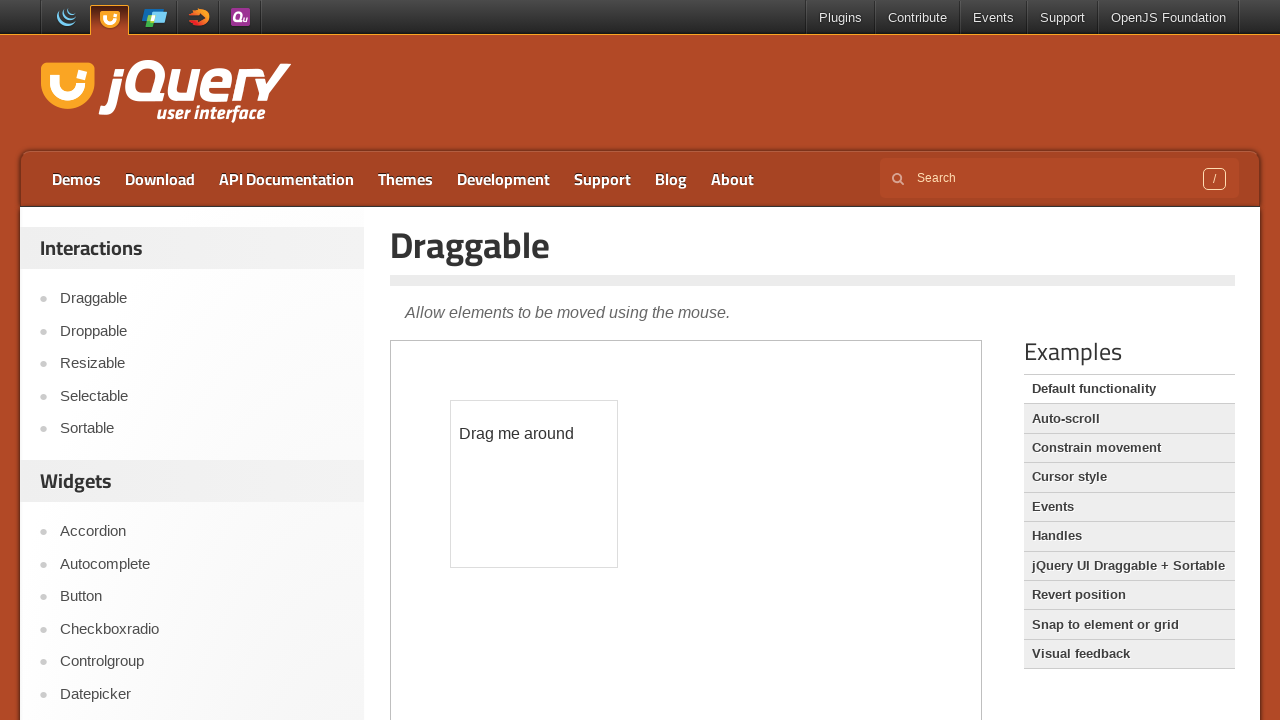

Released mouse button, completing drag and drop at (534, 484)
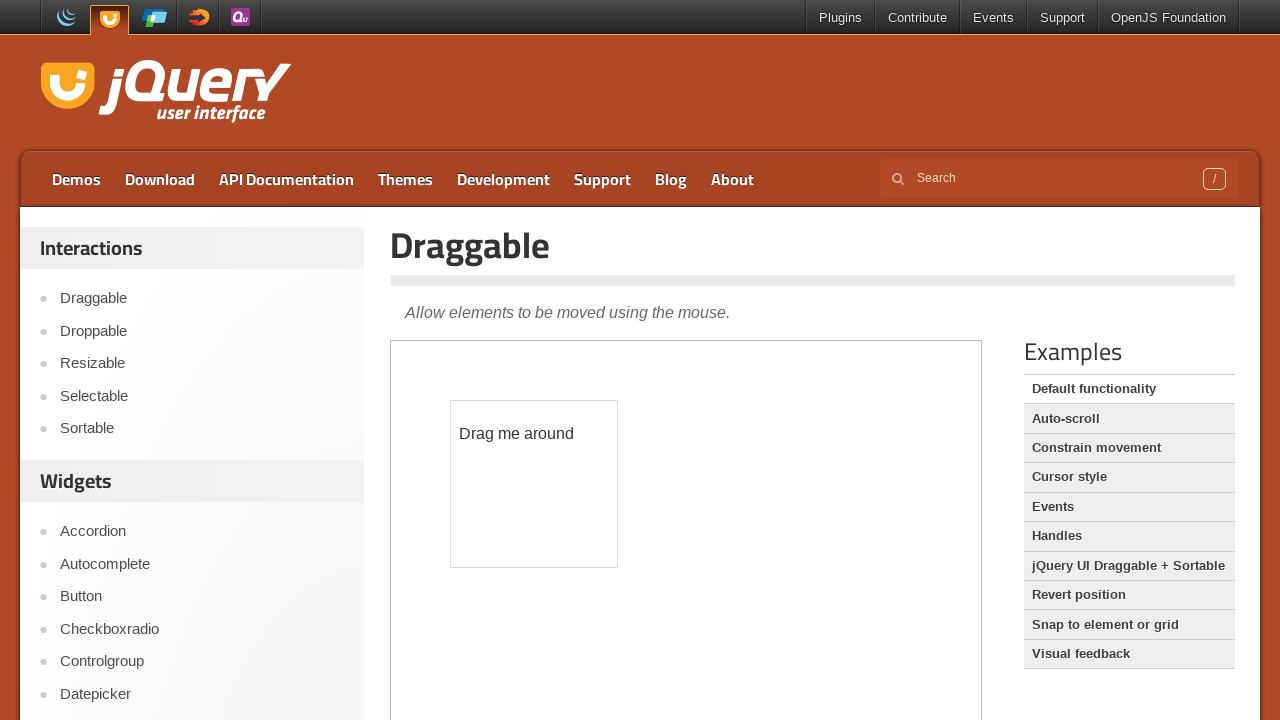

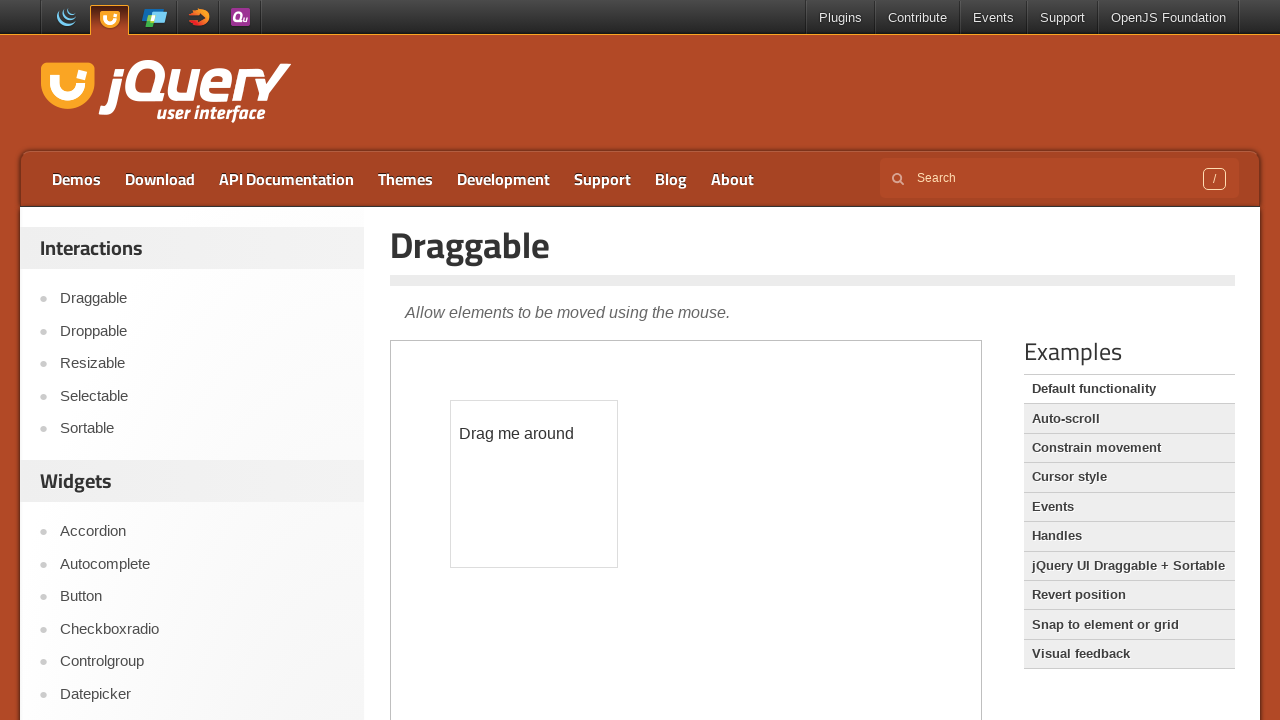